Tests the complete flight booking flow on BlazeDemo by selecting departure/destination cities, choosing a flight, and filling out the reservation form with passenger and payment details.

Starting URL: https://blazedemo.com/

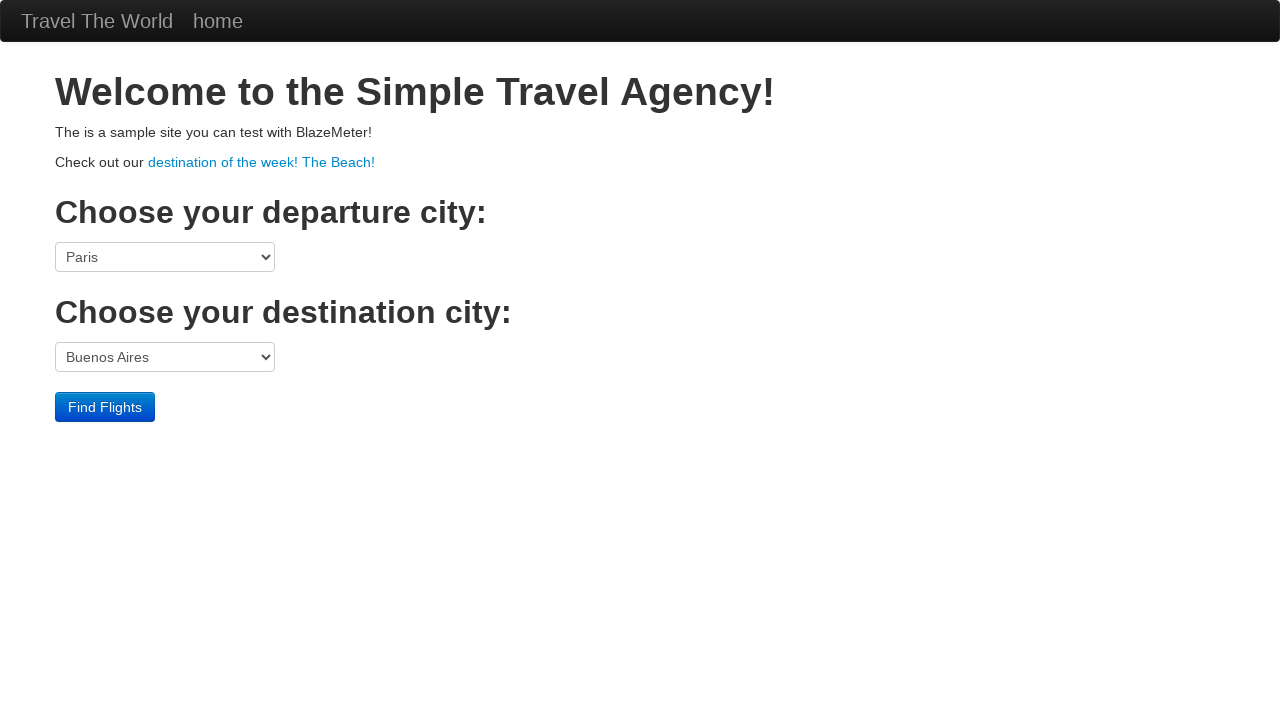

Selected Philadelphia as departure city on select[name='fromPort']
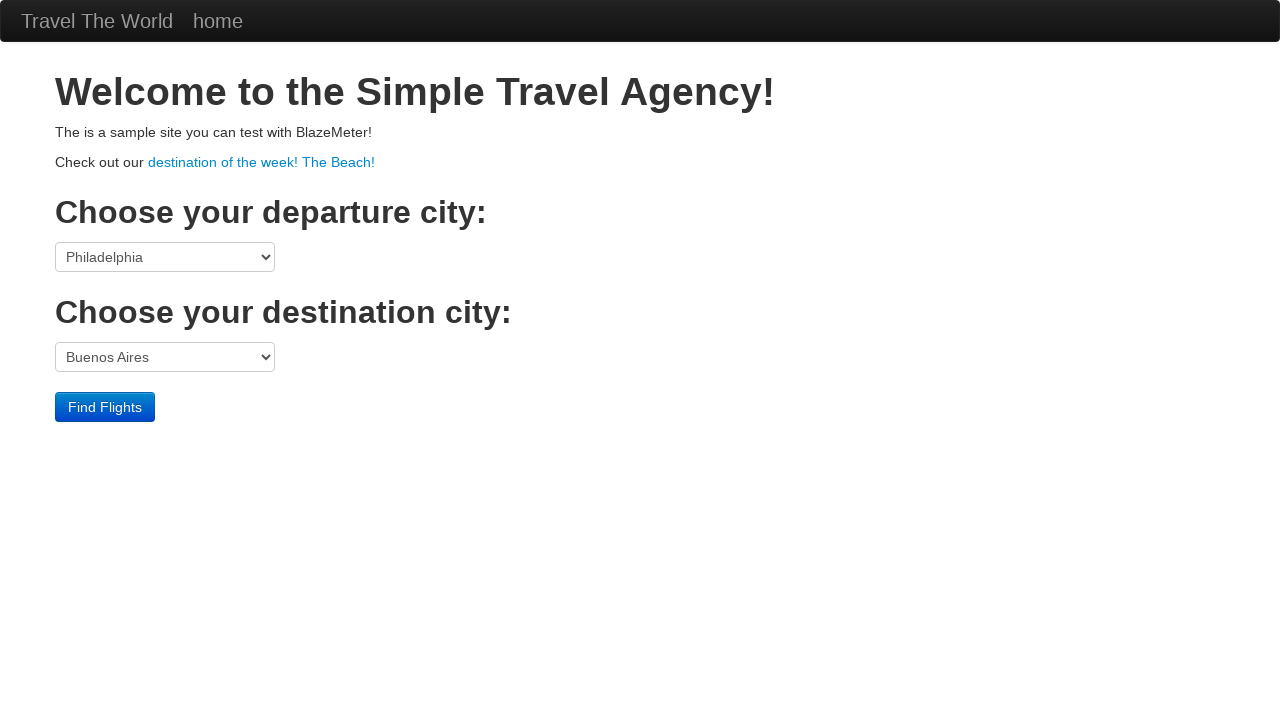

Selected Rome as destination city on select[name='toPort']
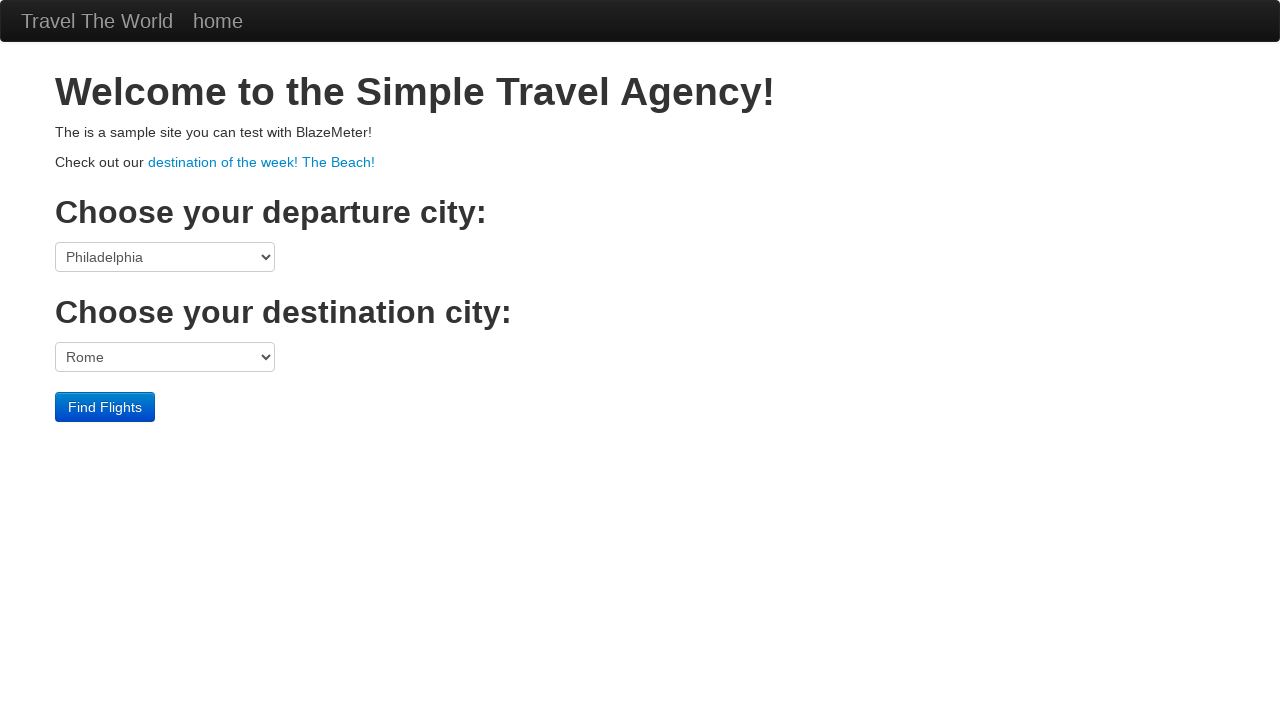

Clicked Find Flights button at (105, 407) on input[type='submit']
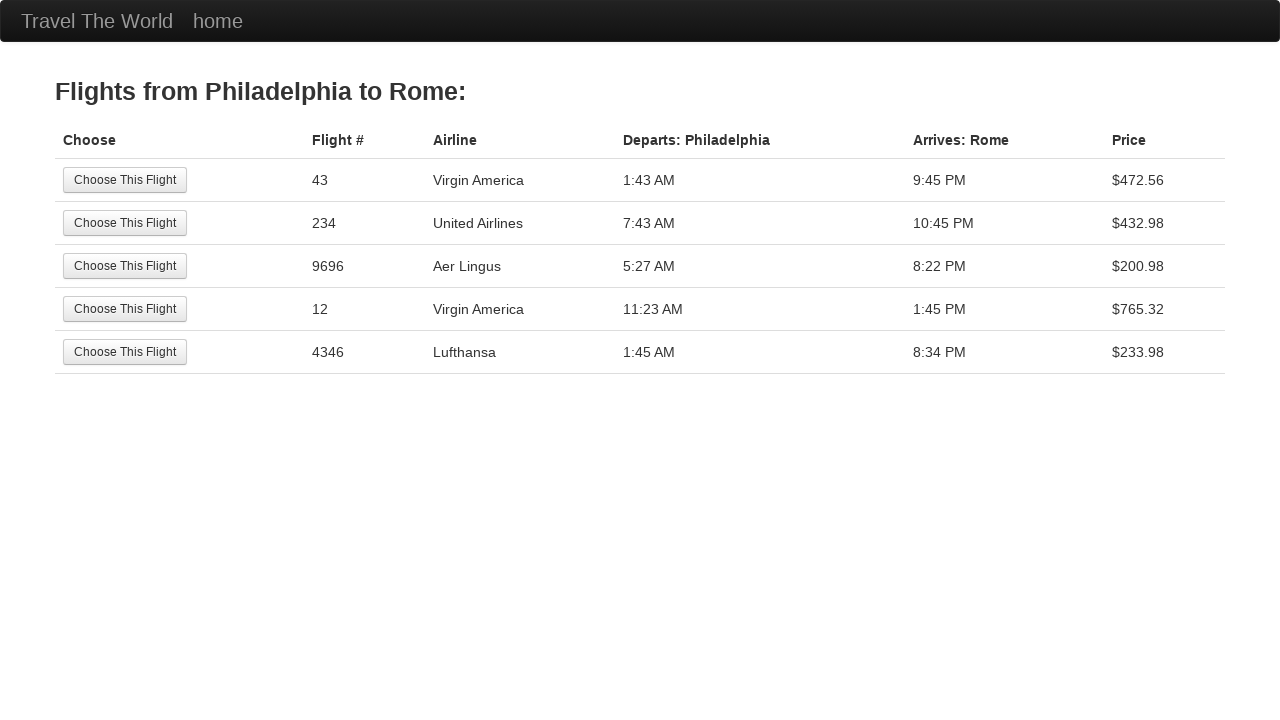

Flight options loaded
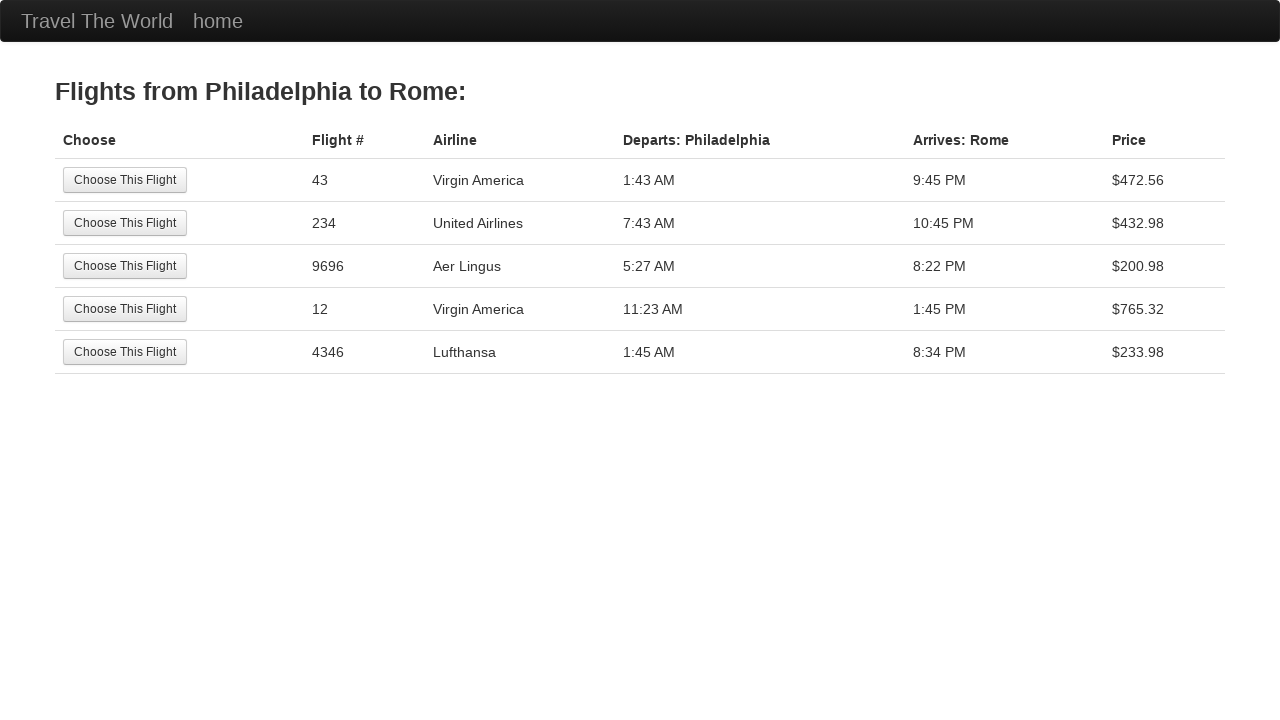

Selected the first flight option at (125, 180) on (//input[@type='submit'])[1]
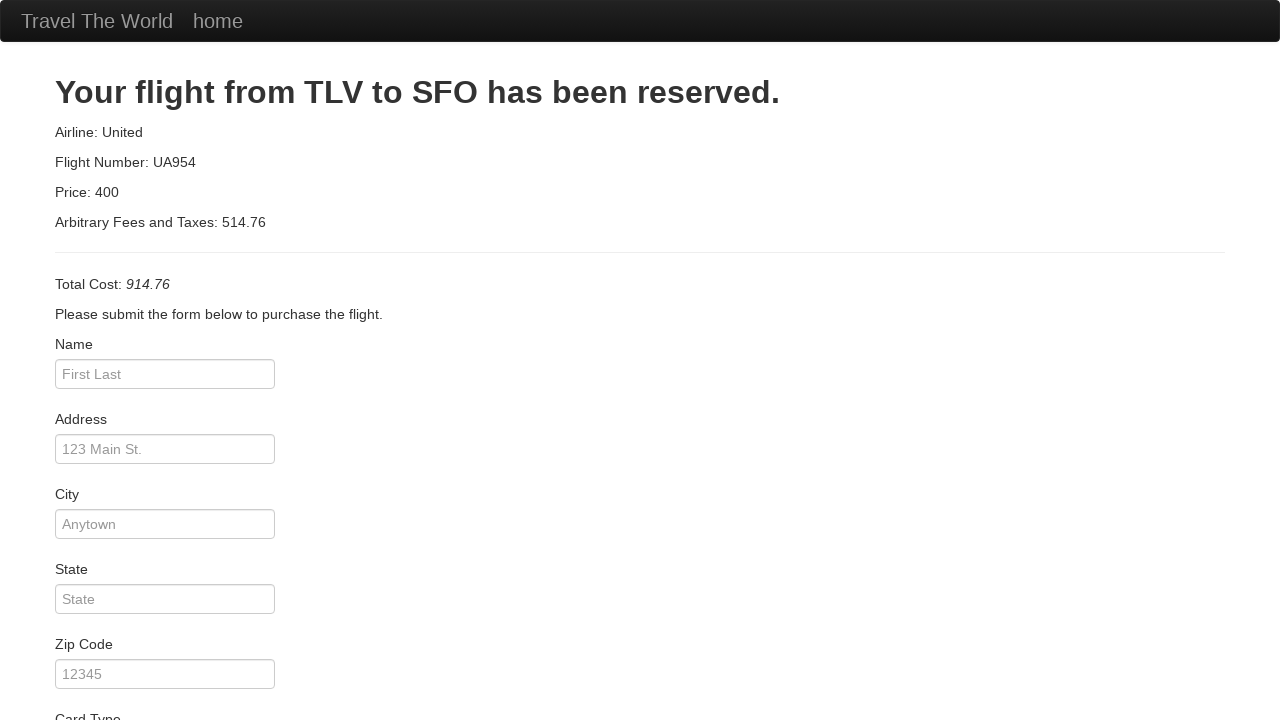

Reservation form loaded
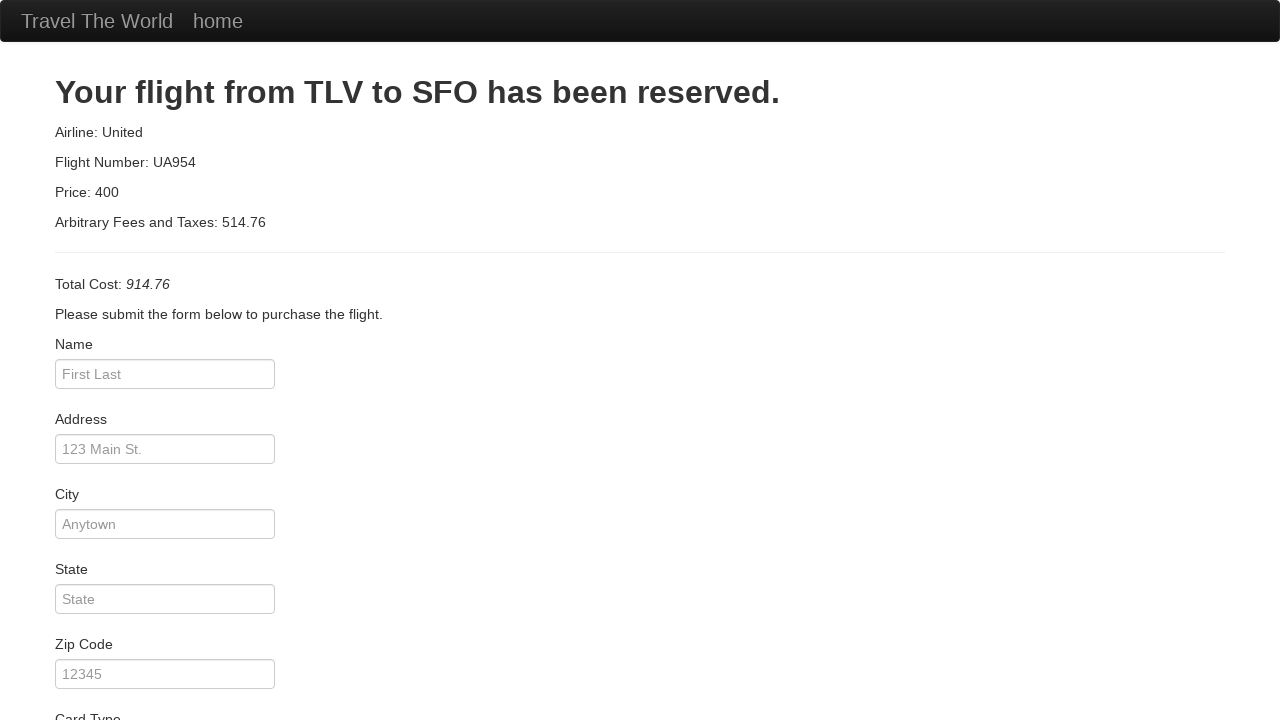

Filled passenger name as 'John Doe' on input[name='inputName']
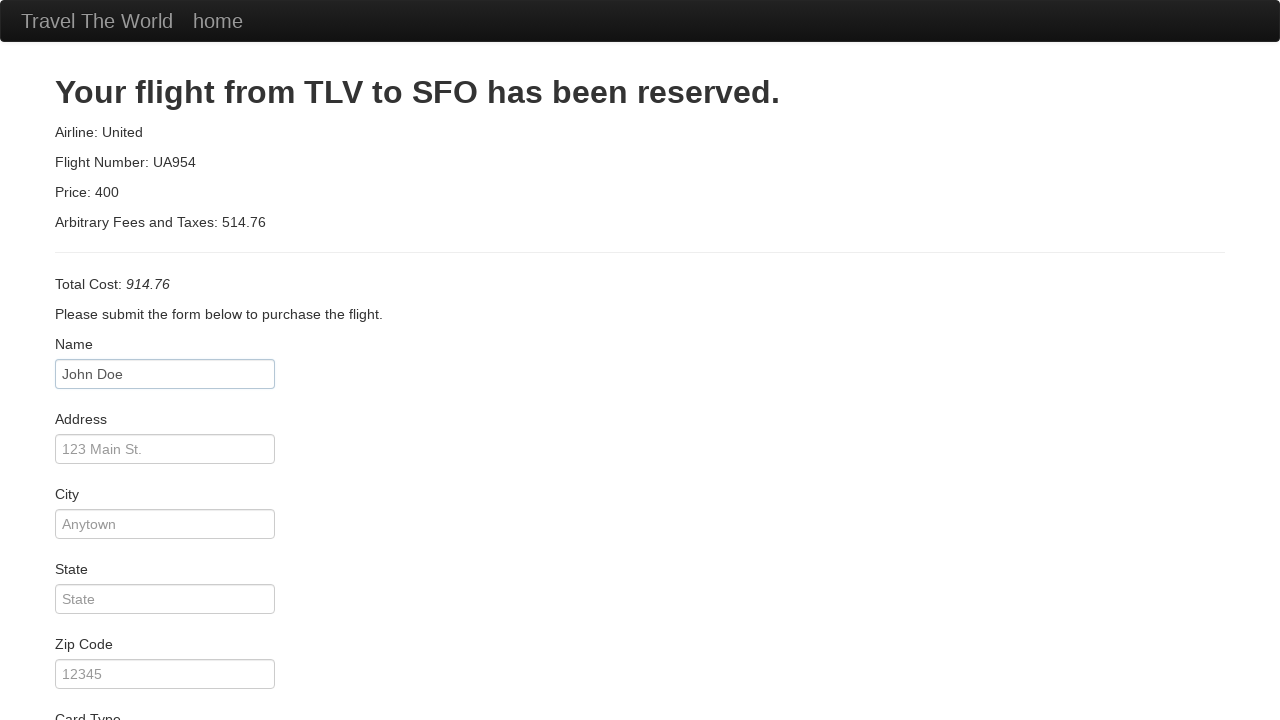

Filled address as '123 Main Street' on input#address
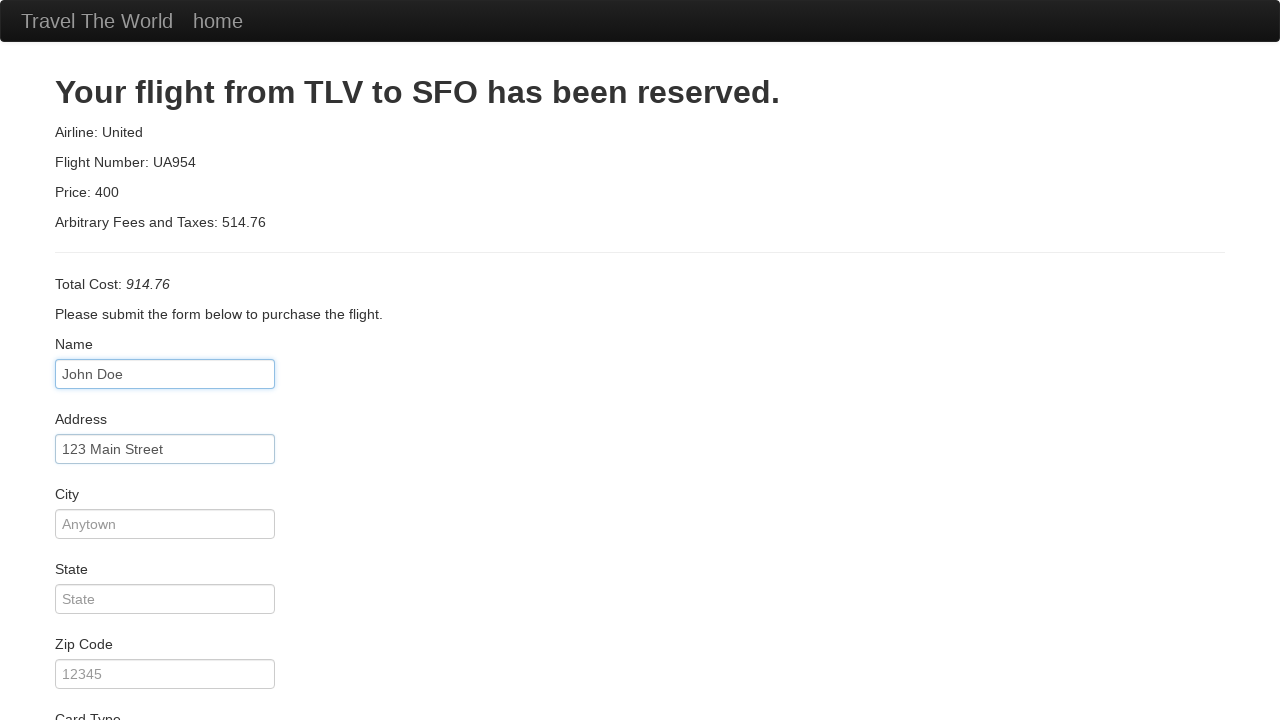

Filled city as 'Boston' on input#city
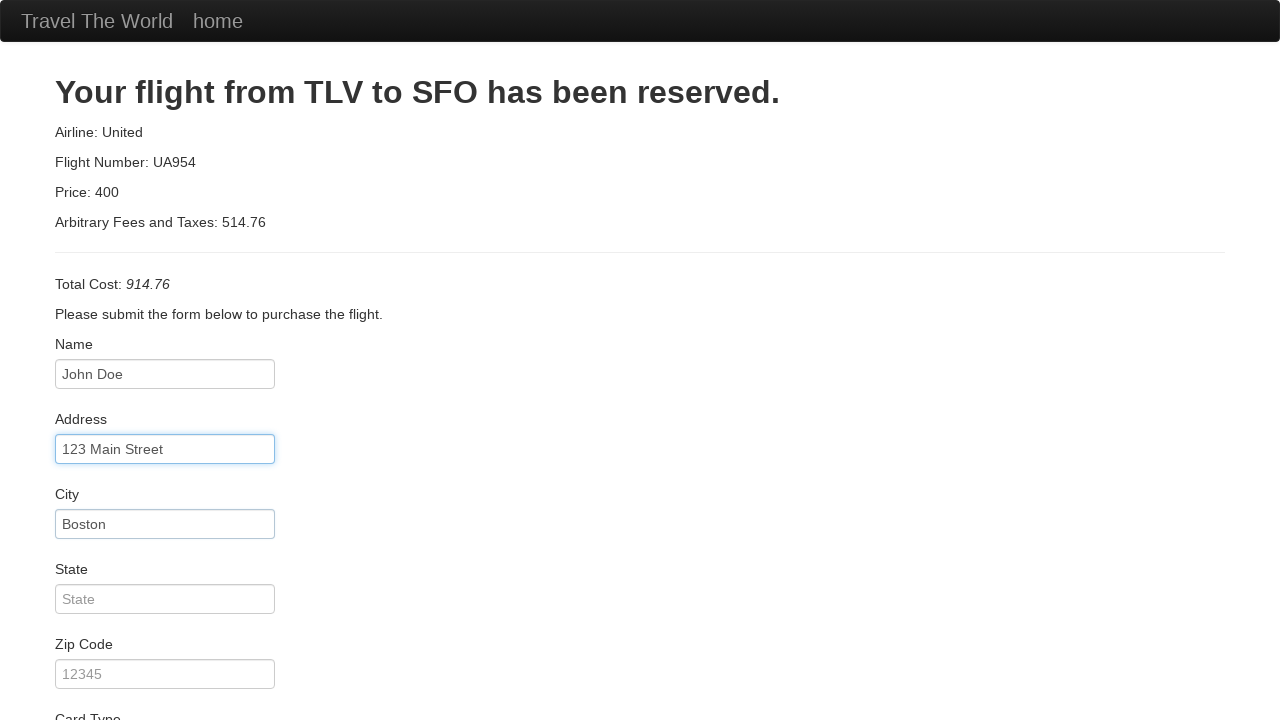

Filled state as 'Massachusetts' on input#state
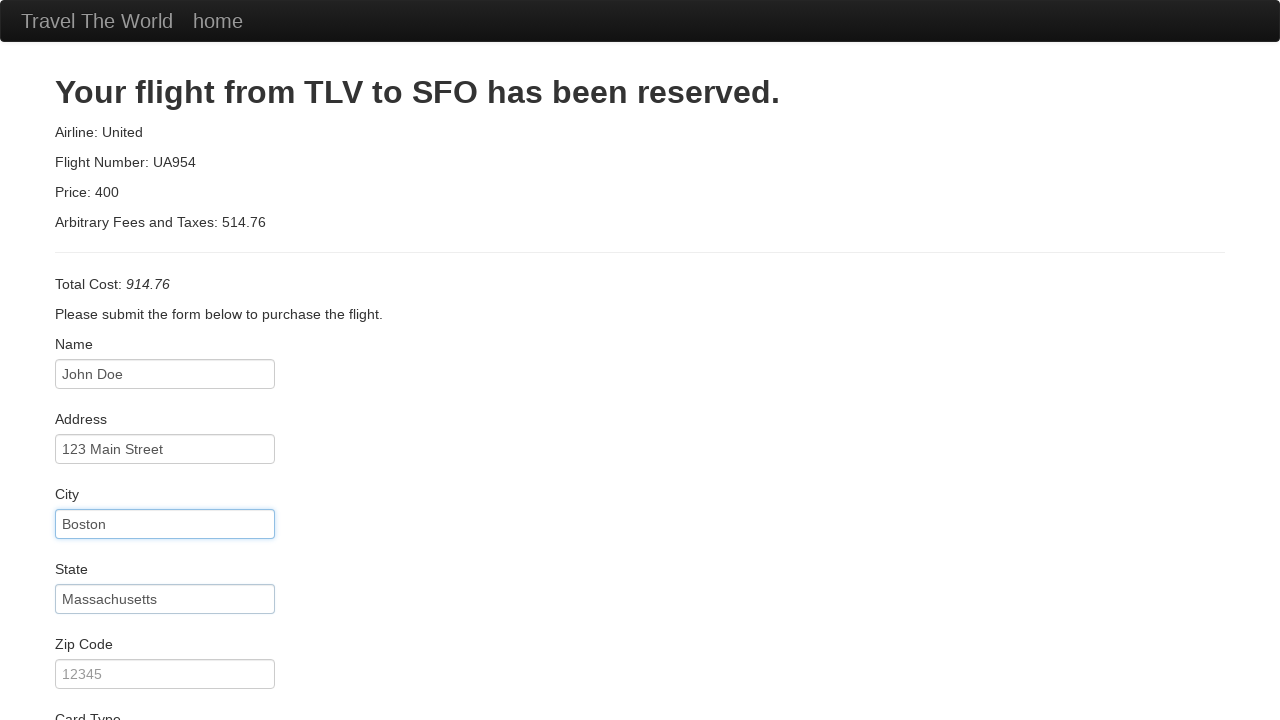

Filled zip code as '02101' on input#zipCode
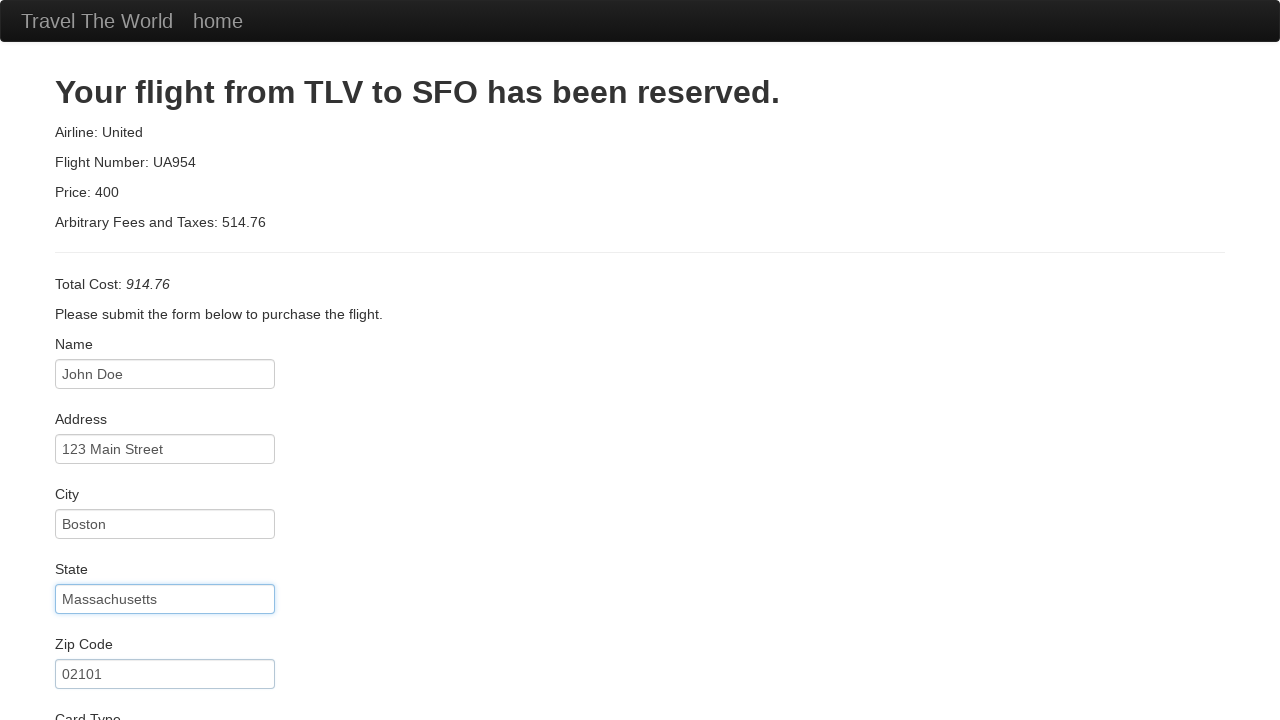

Selected Visa as card type on select#cardType
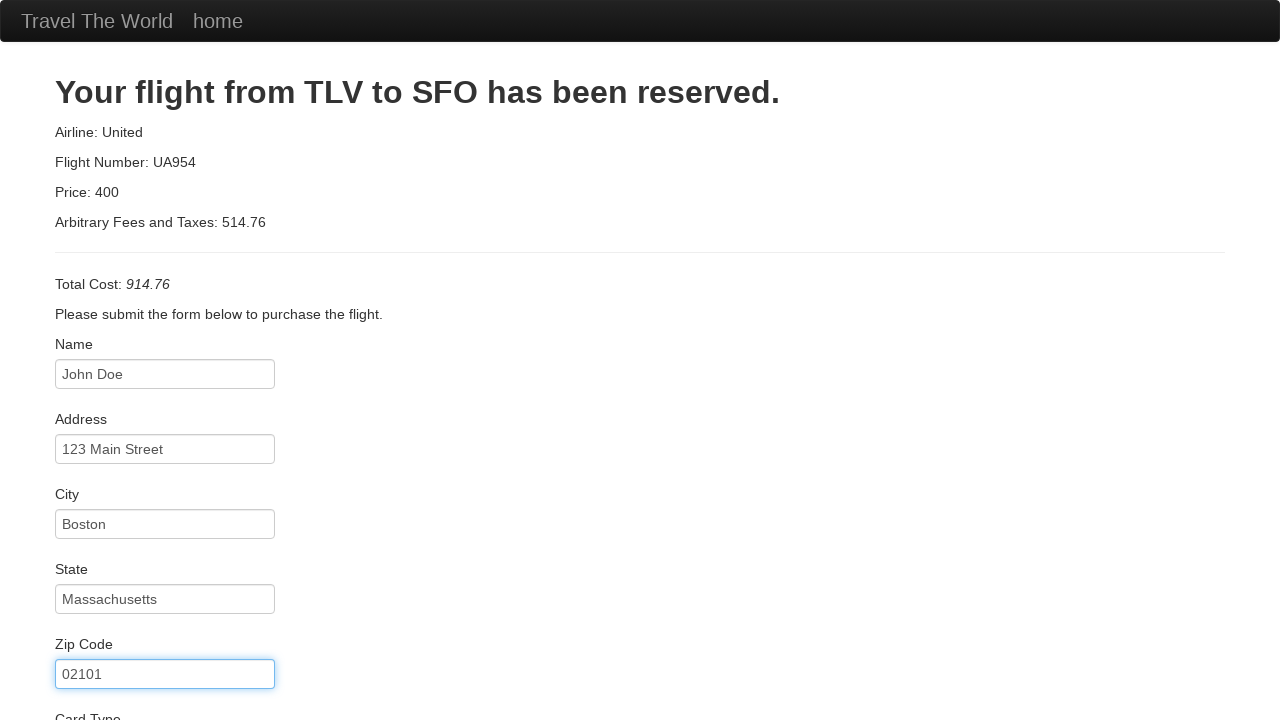

Filled credit card number on input#creditCardNumber
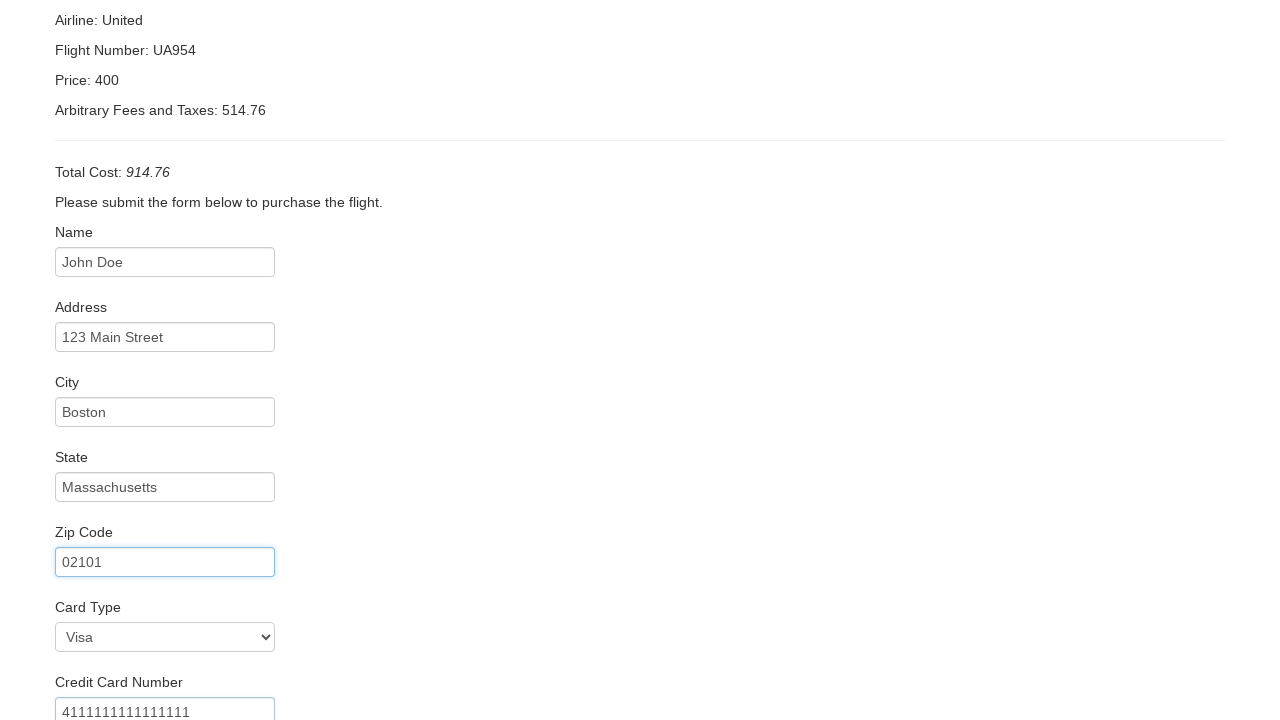

Filled expiration month as '12' on input#creditCardMonth
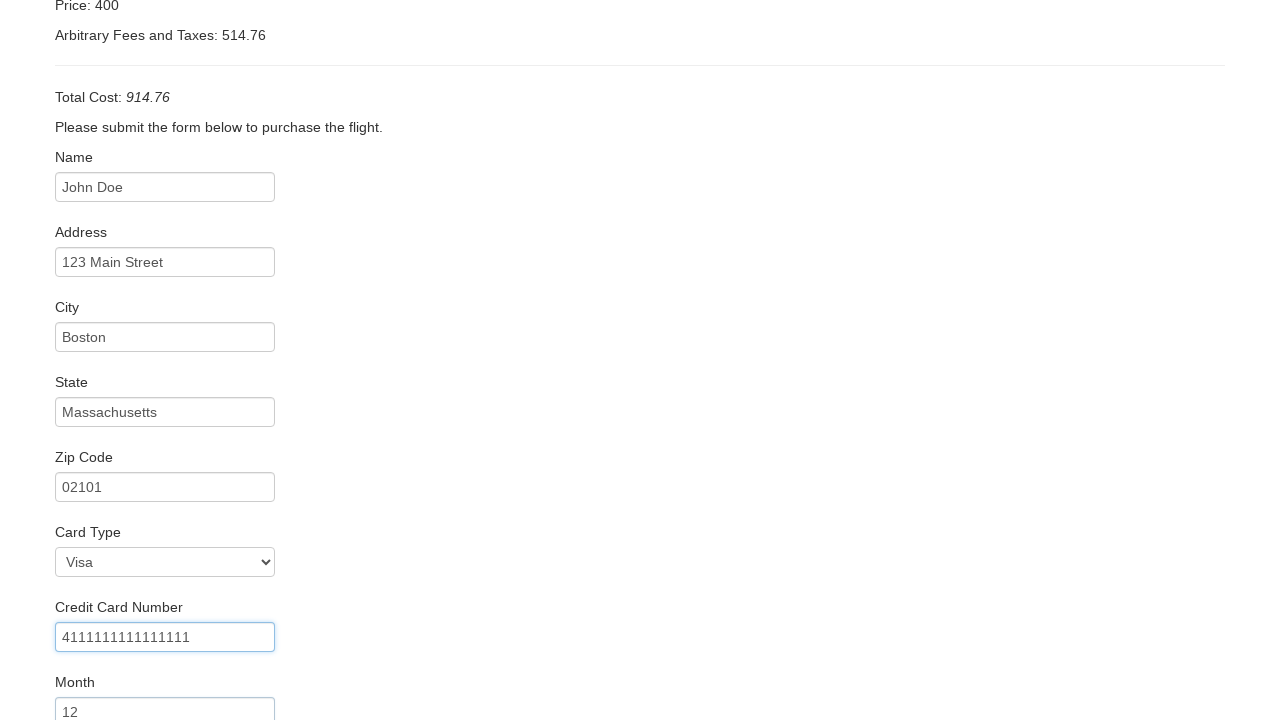

Filled expiration year as '2025' on input#creditCardYear
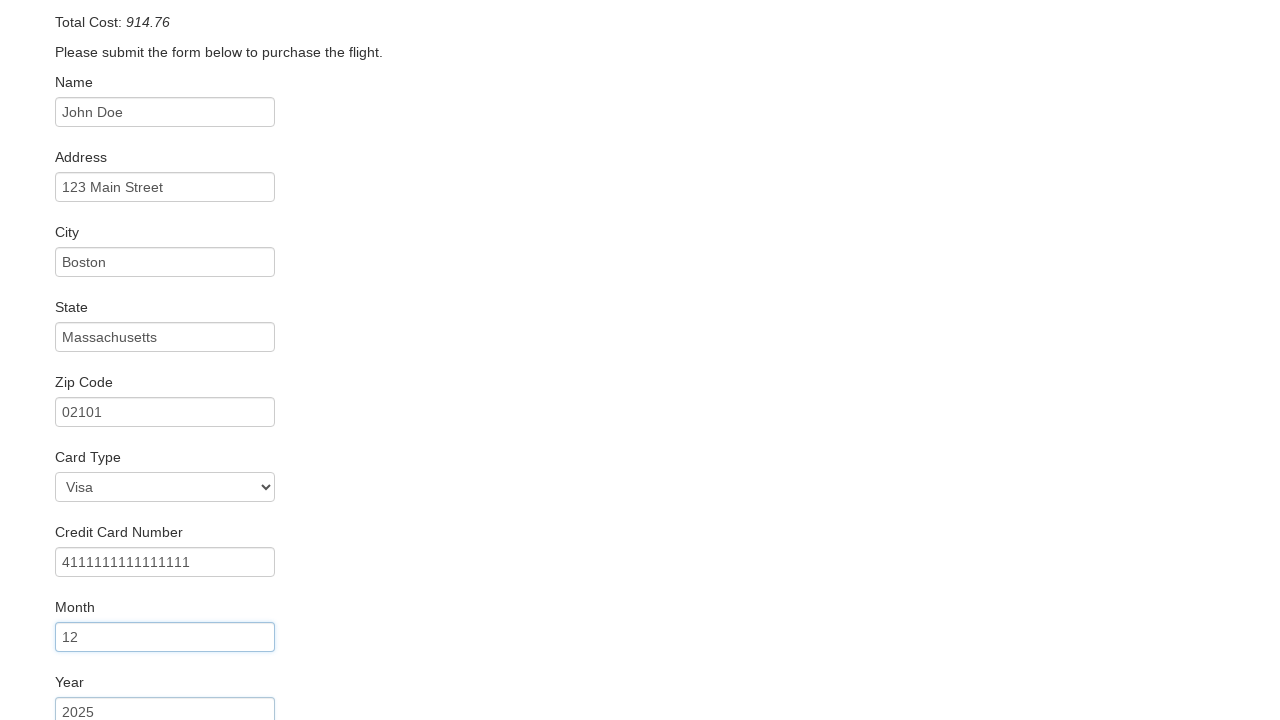

Filled name on card as 'John Doe' on input#nameOnCard
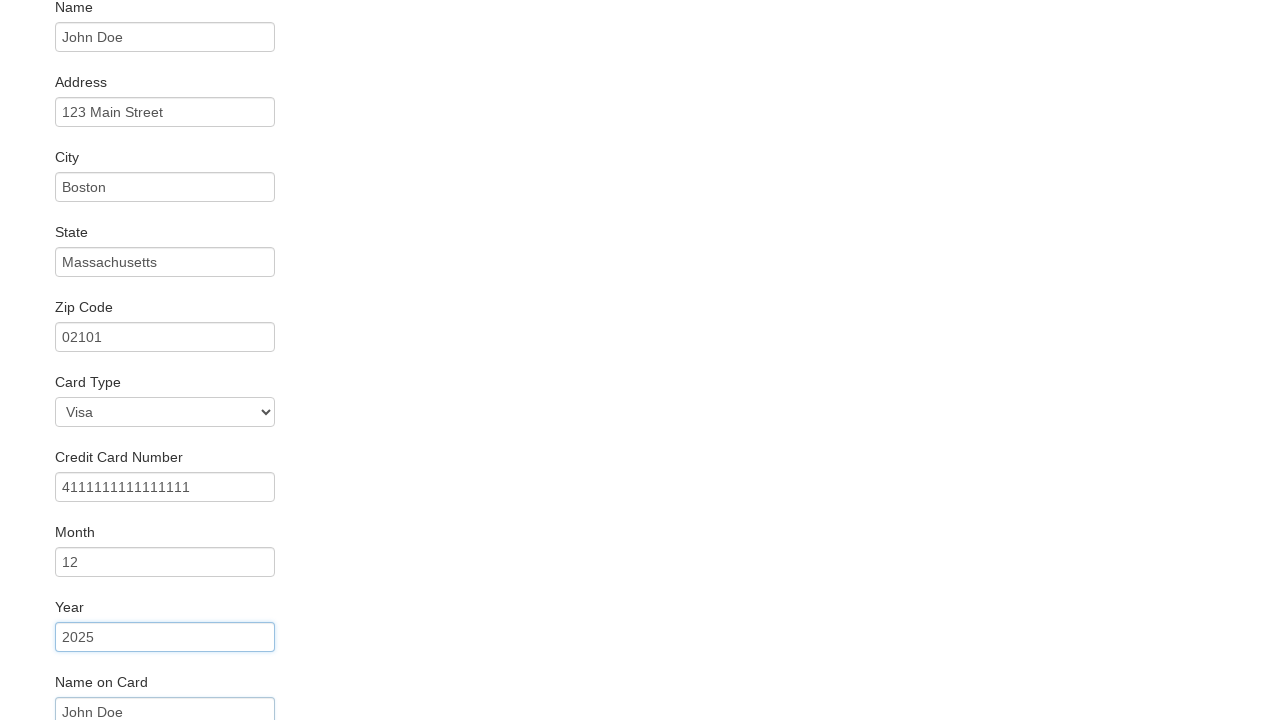

Checked 'Remember Me' checkbox at (62, 656) on input#rememberMe
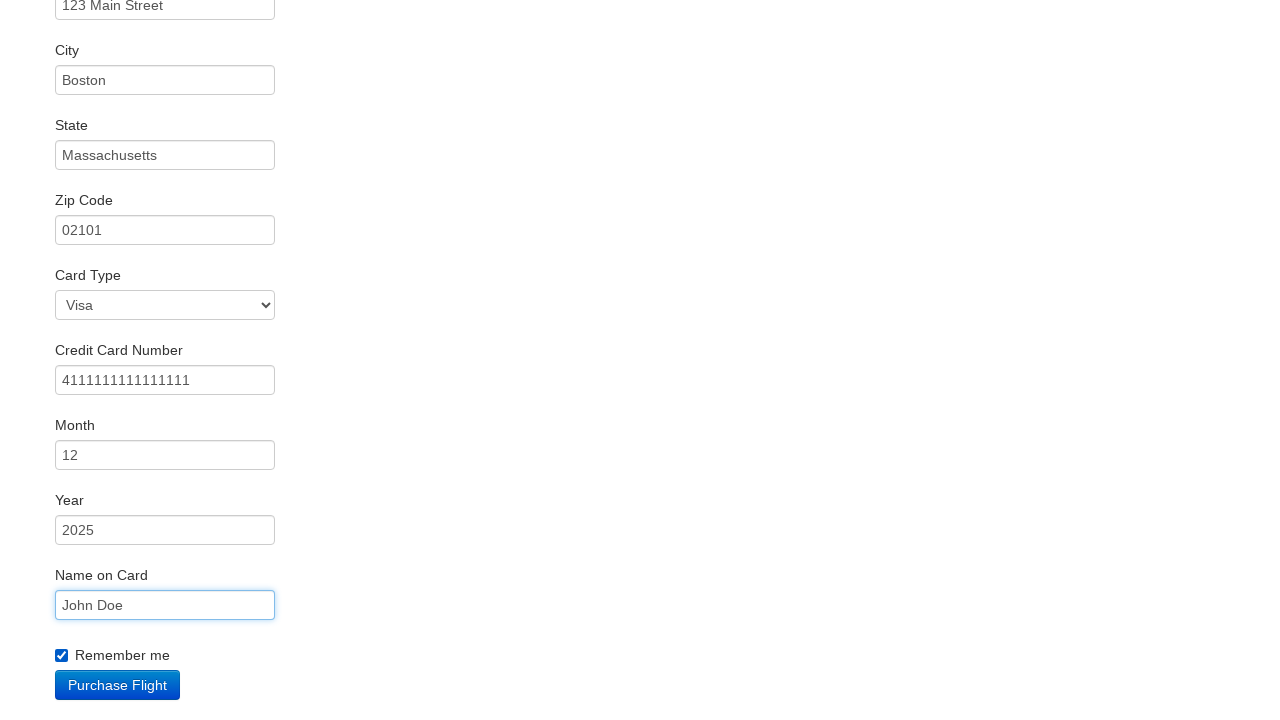

Submitted the flight booking form at (118, 685) on input[type='submit']
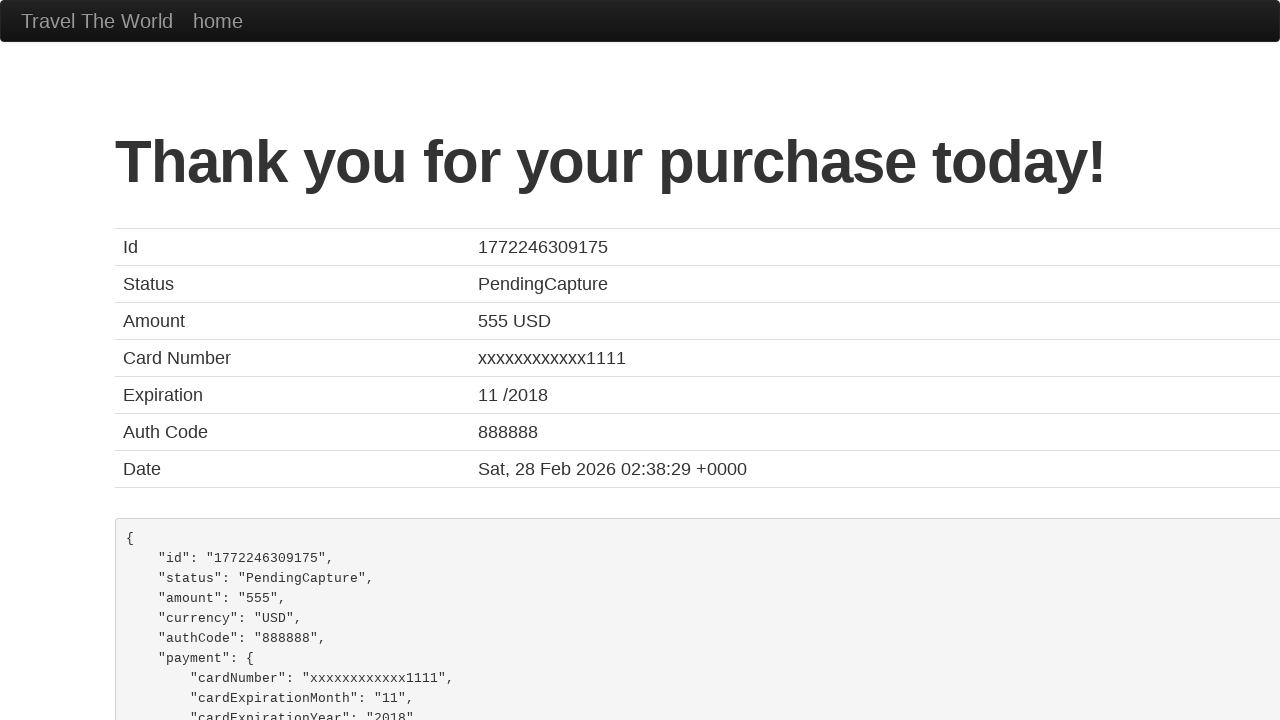

Booking confirmation page loaded
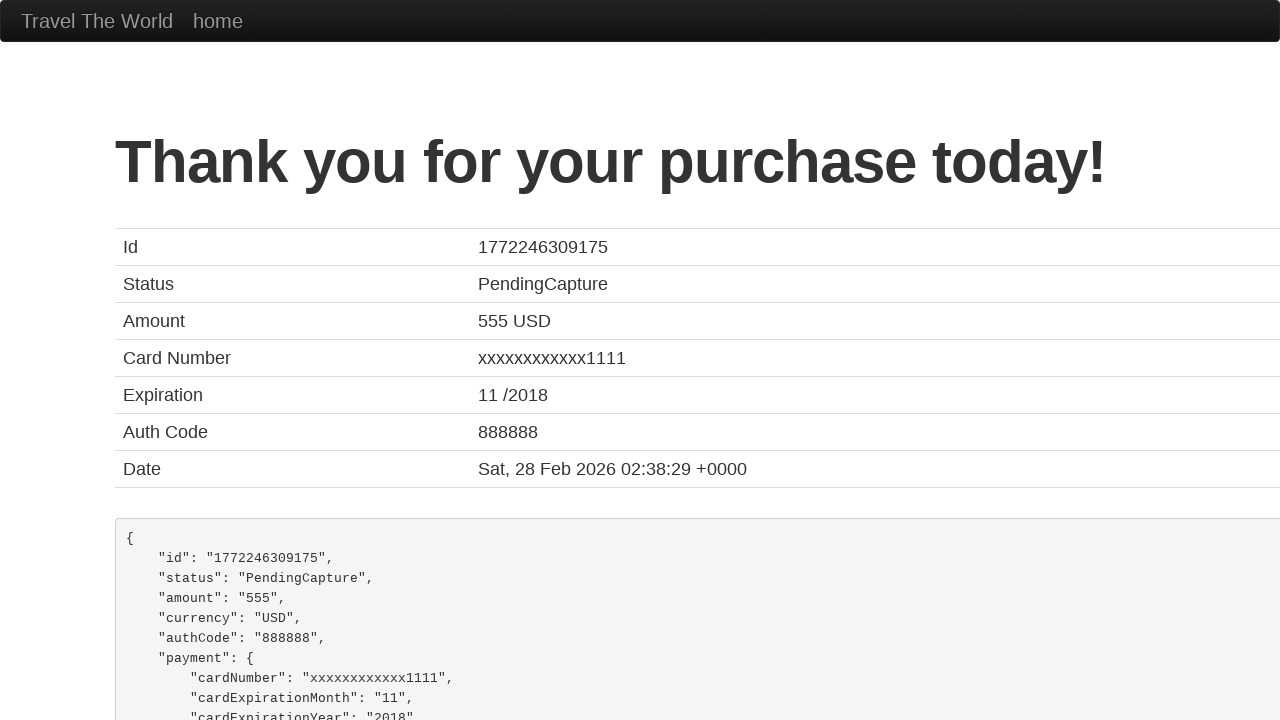

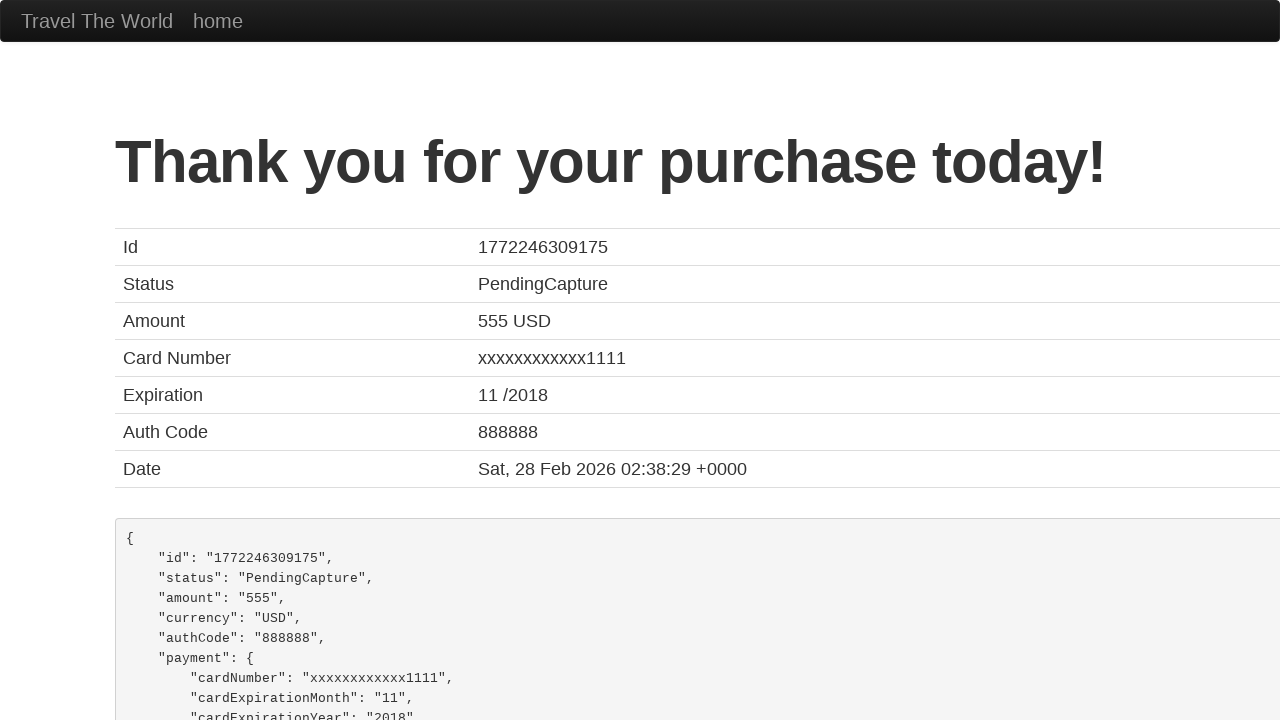